Tests handling of a prompt dialog by clicking the prompt button and entering a username in the popup

Starting URL: https://practice-automation.com/popups/

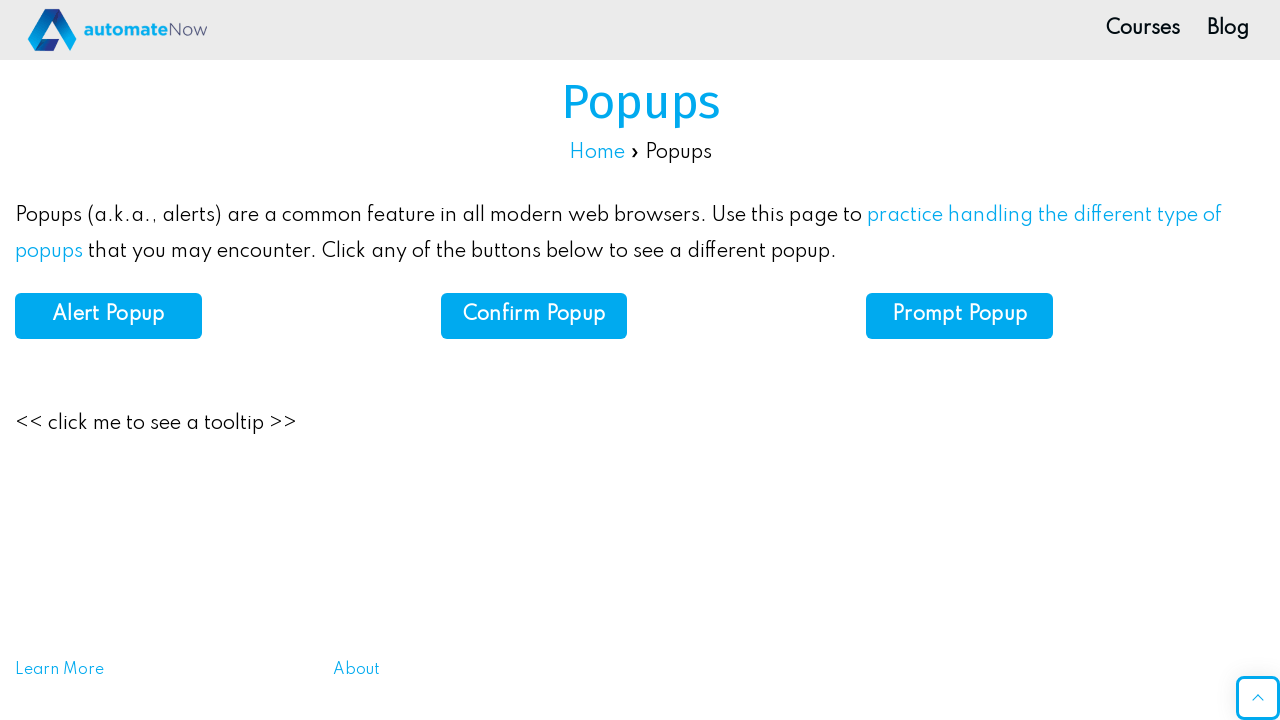

Set up dialog handler to accept prompt with username
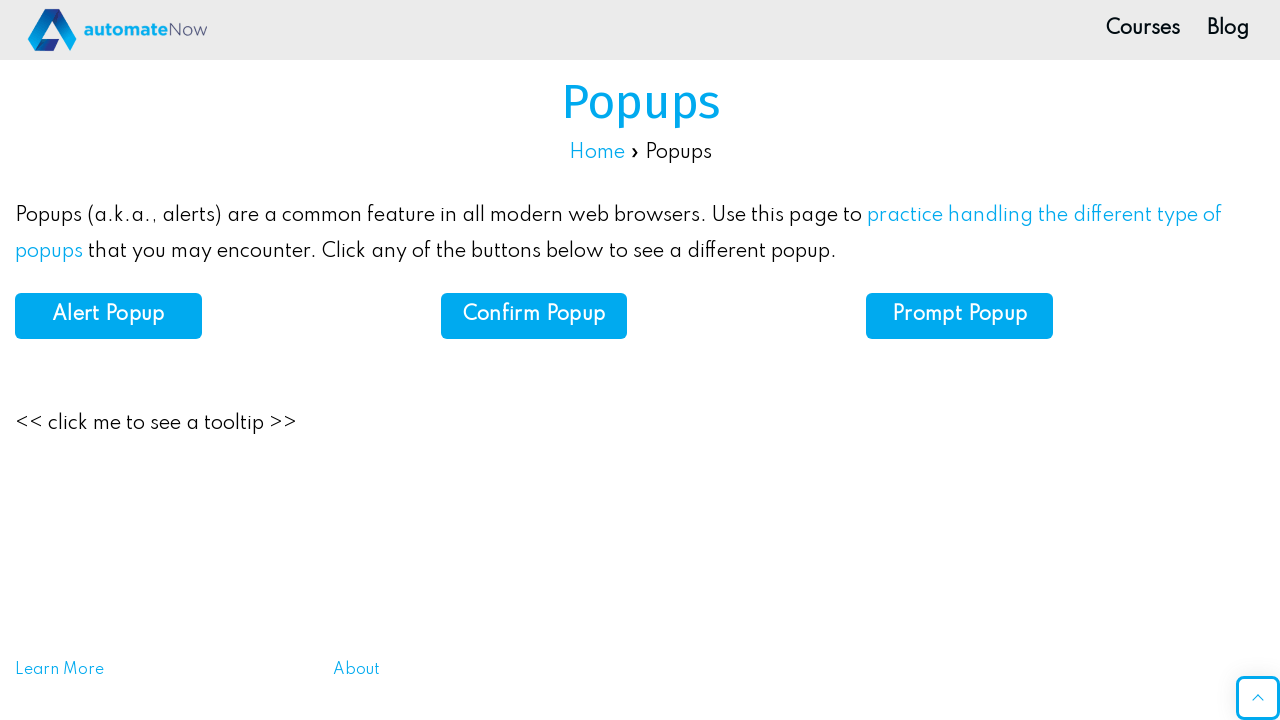

Clicked the prompt button to open dialog at (960, 316) on #prompt
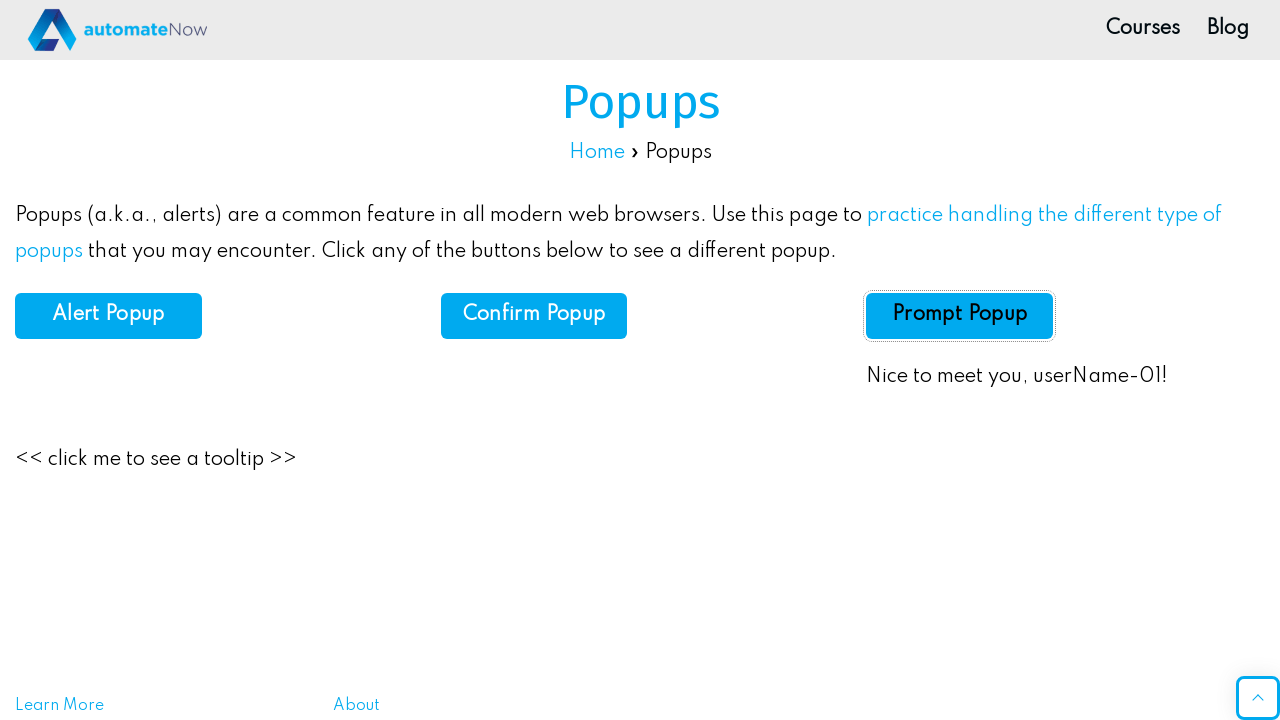

Prompt result appeared after entering username
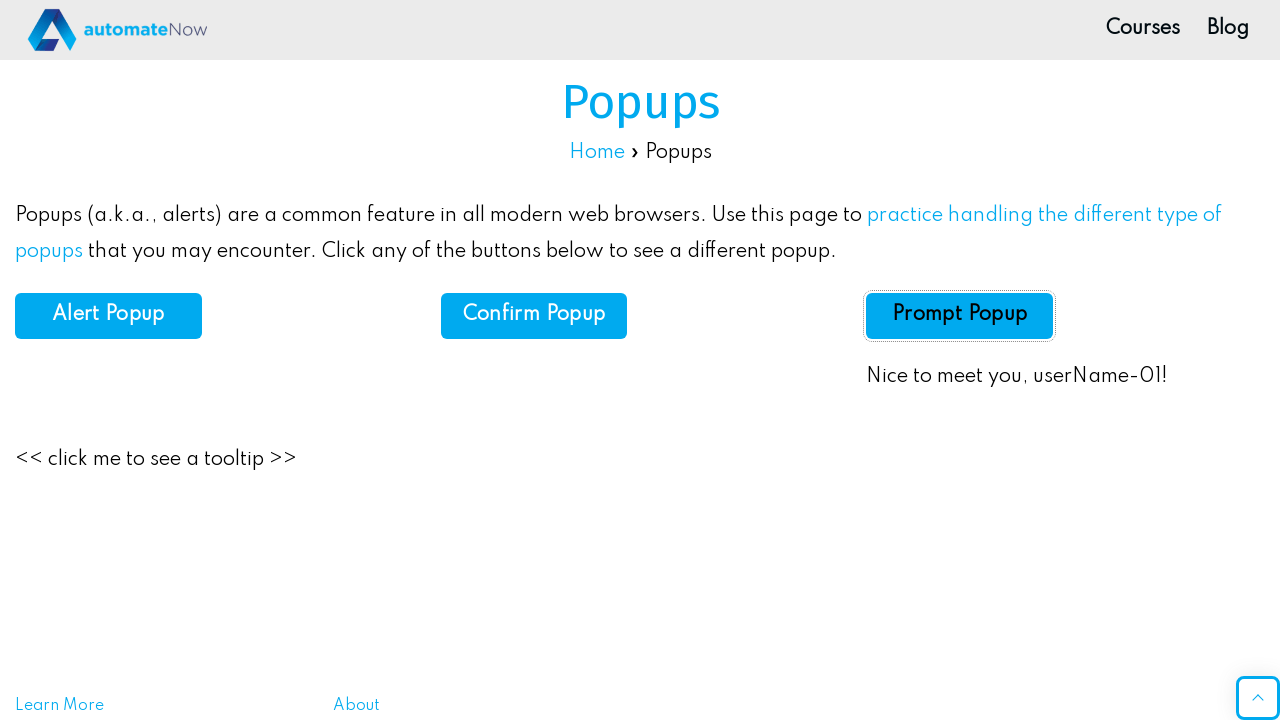

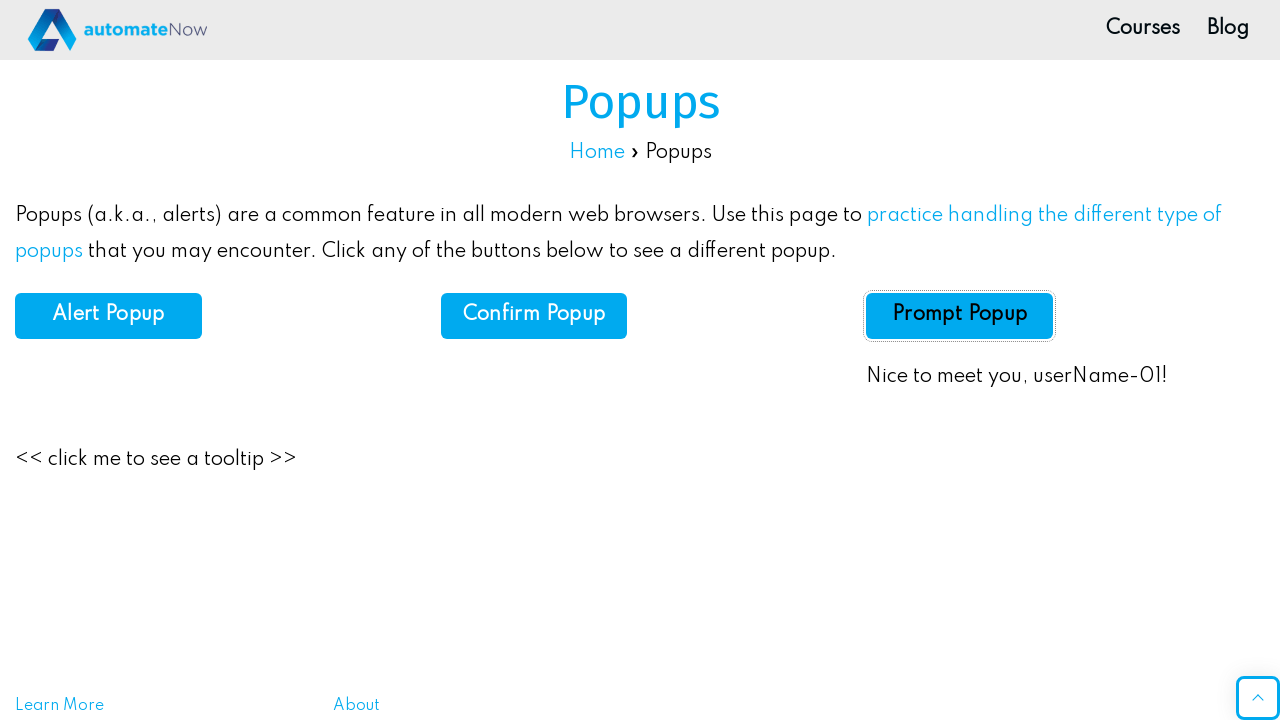